Tests popup window handling by scrolling to a button, clicking it to open a new window, switching between parent and child windows, and verifying window titles

Starting URL: https://chandanachaitanya.github.io/selenium-practice-site/?languages=Java&enterText=

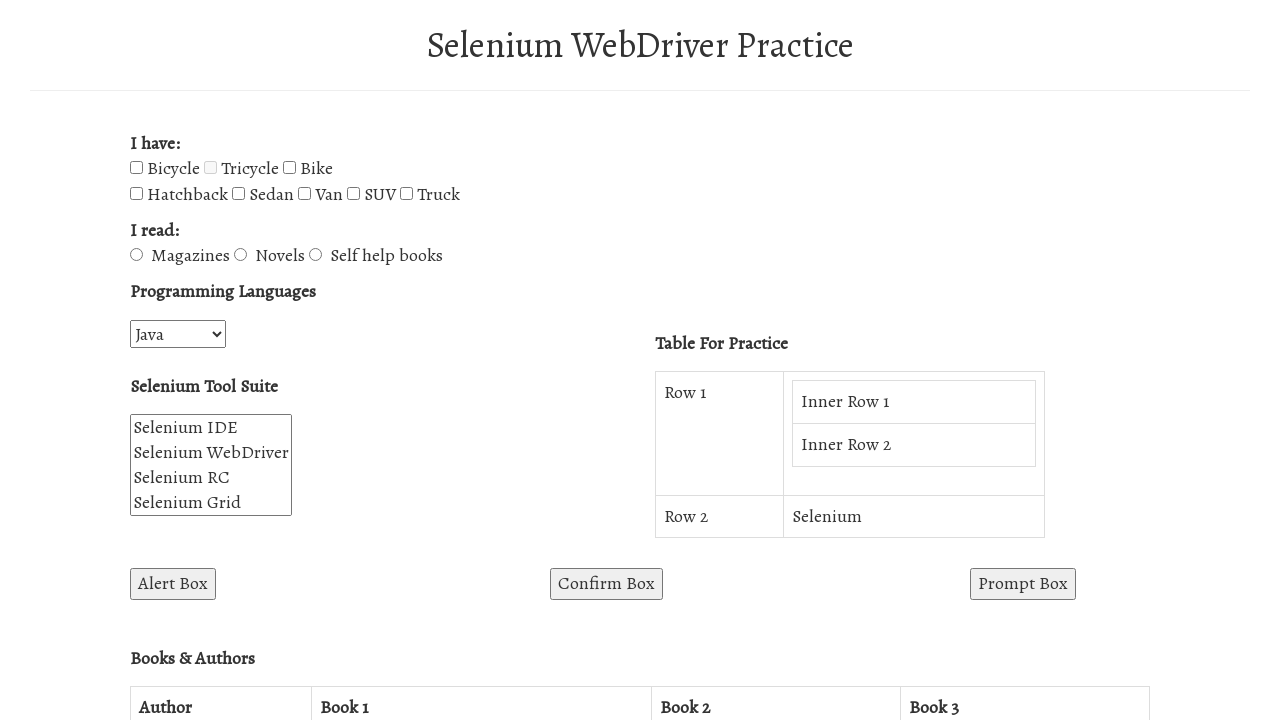

Scrolled to #win2 button
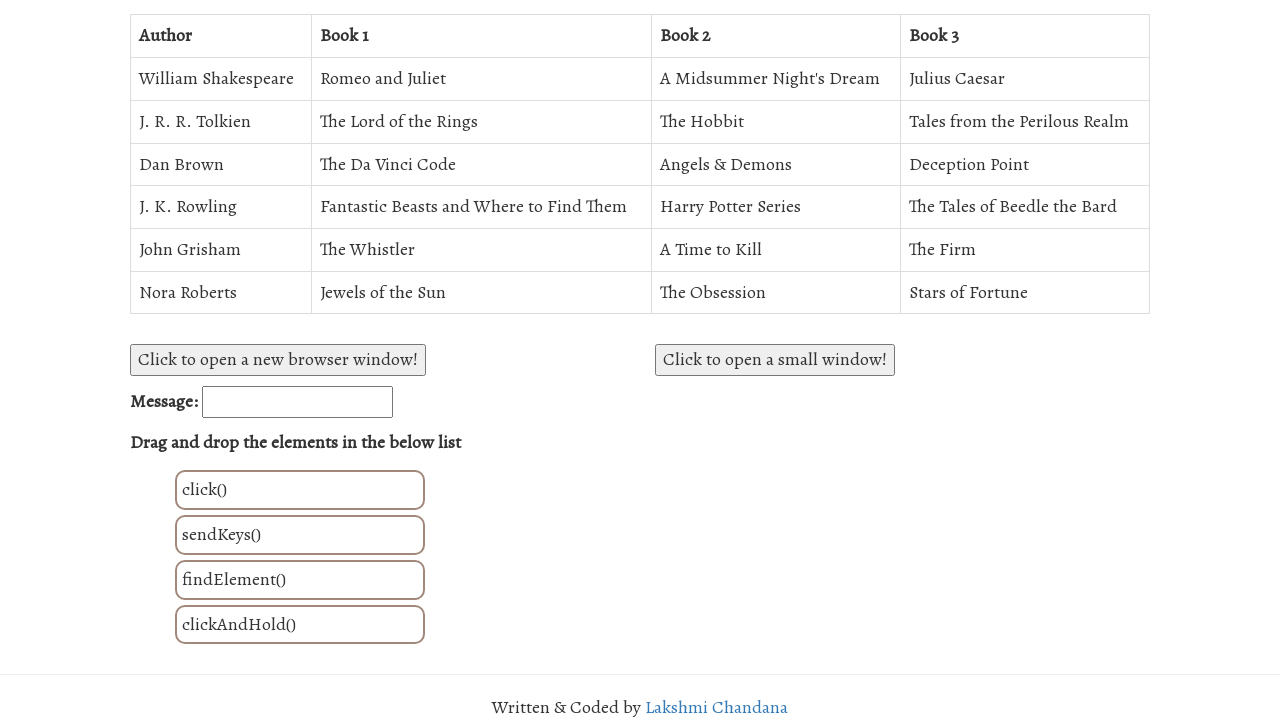

Clicked #win2 button to open popup window at (775, 360) on #win2
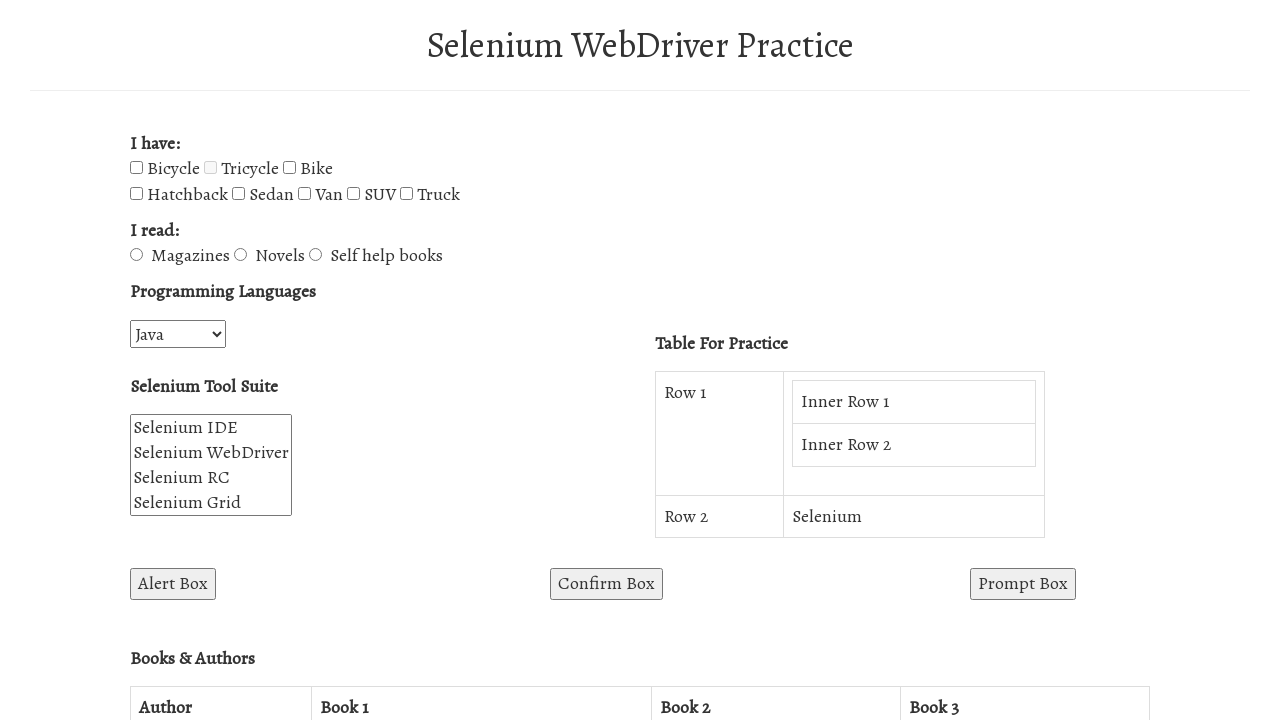

Waited 1000ms for popup to open
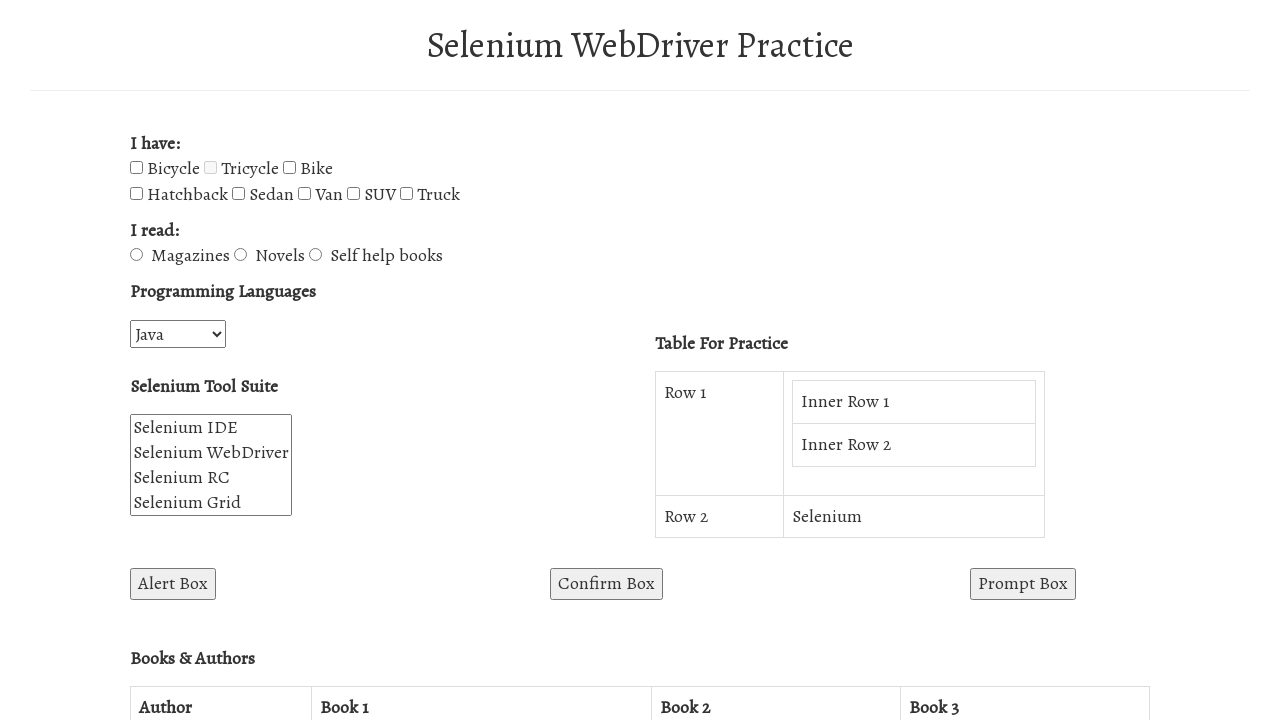

Retrieved all pages from context
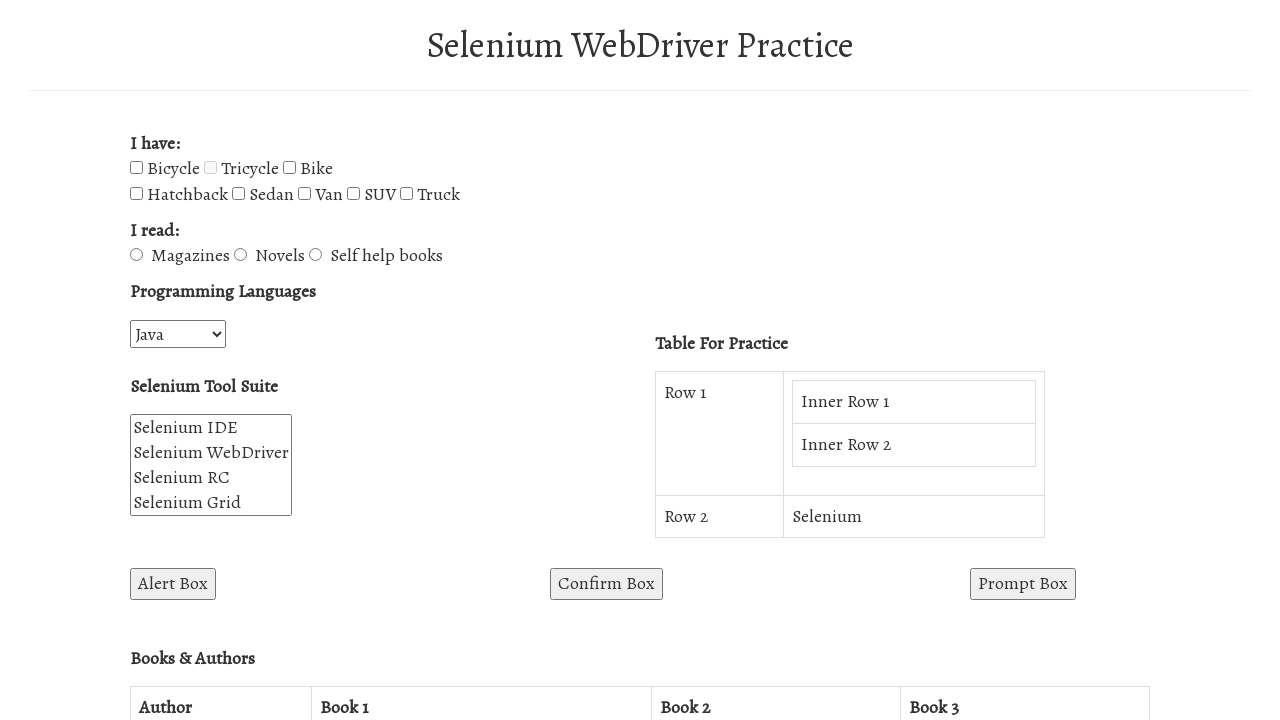

Identified child window/page
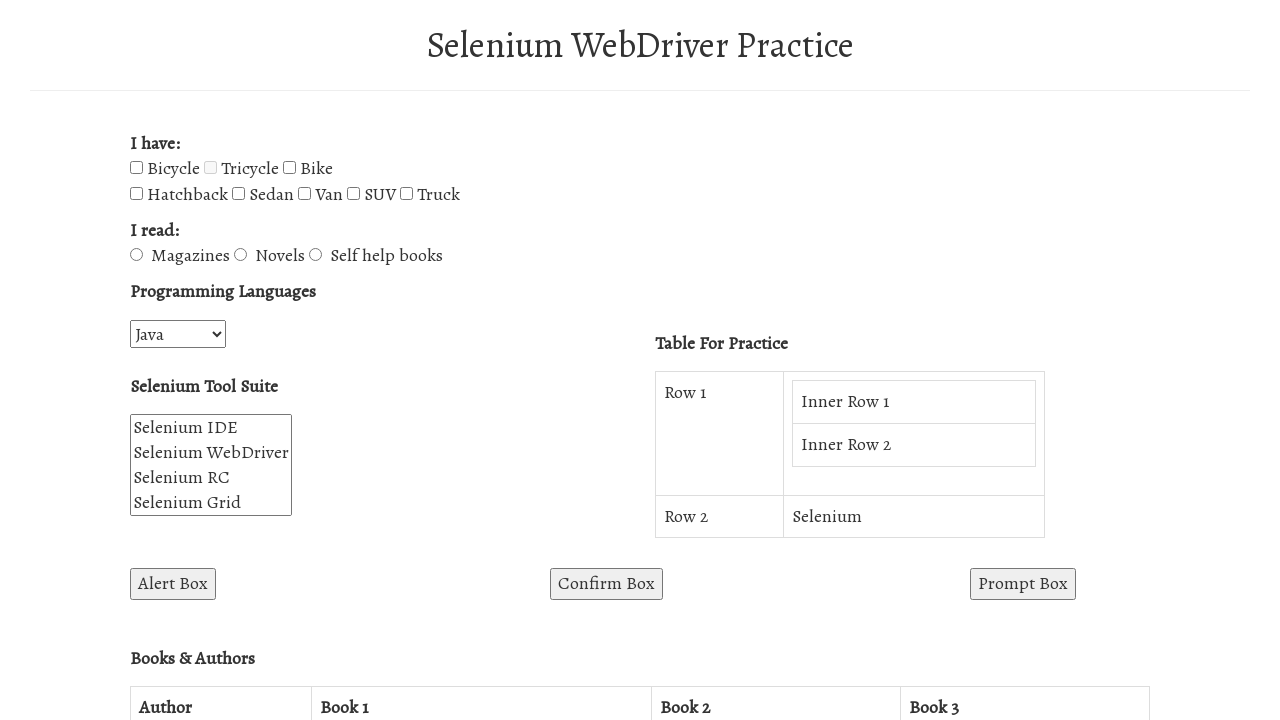

Retrieved child window title: 
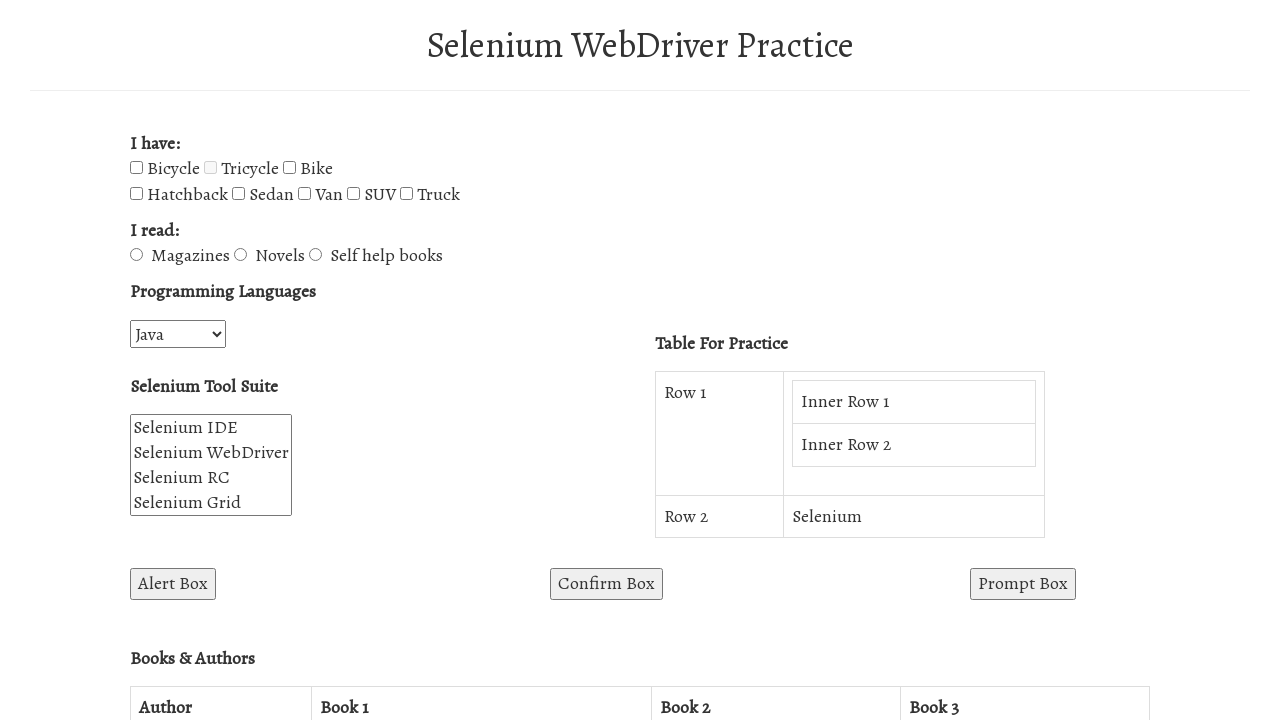

Retrieved parent window title: WebDriver Demo Website
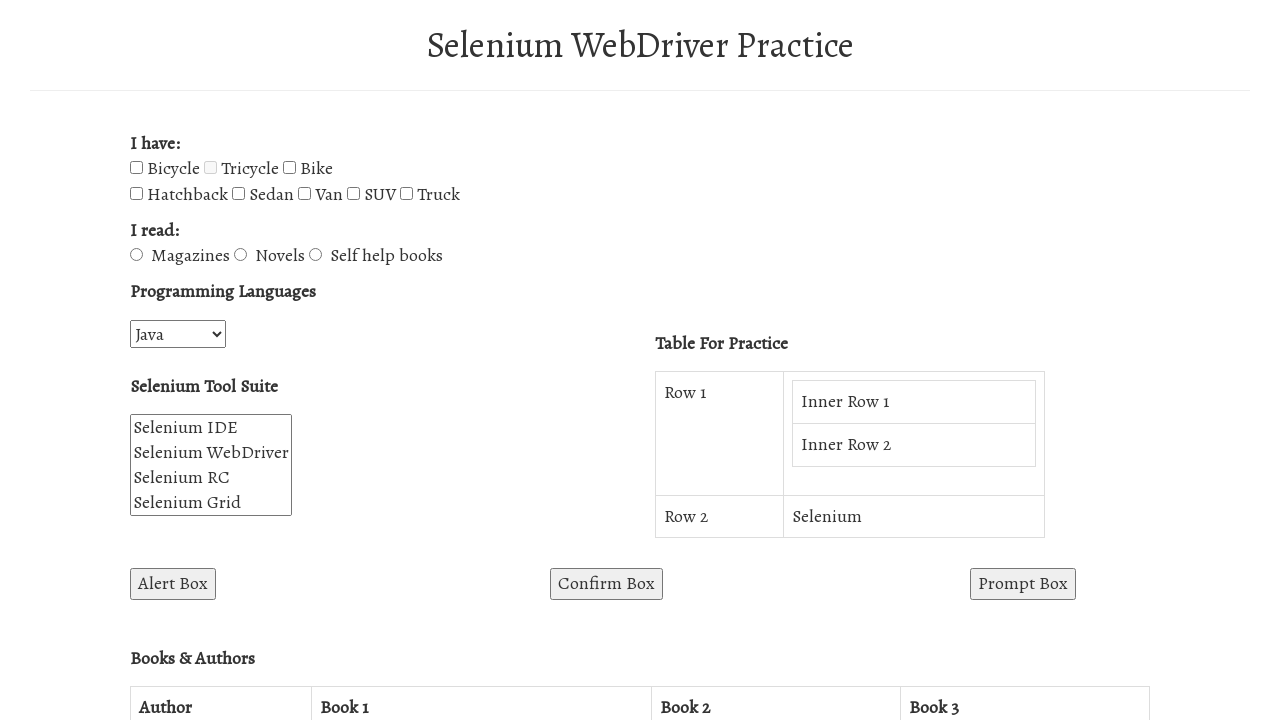

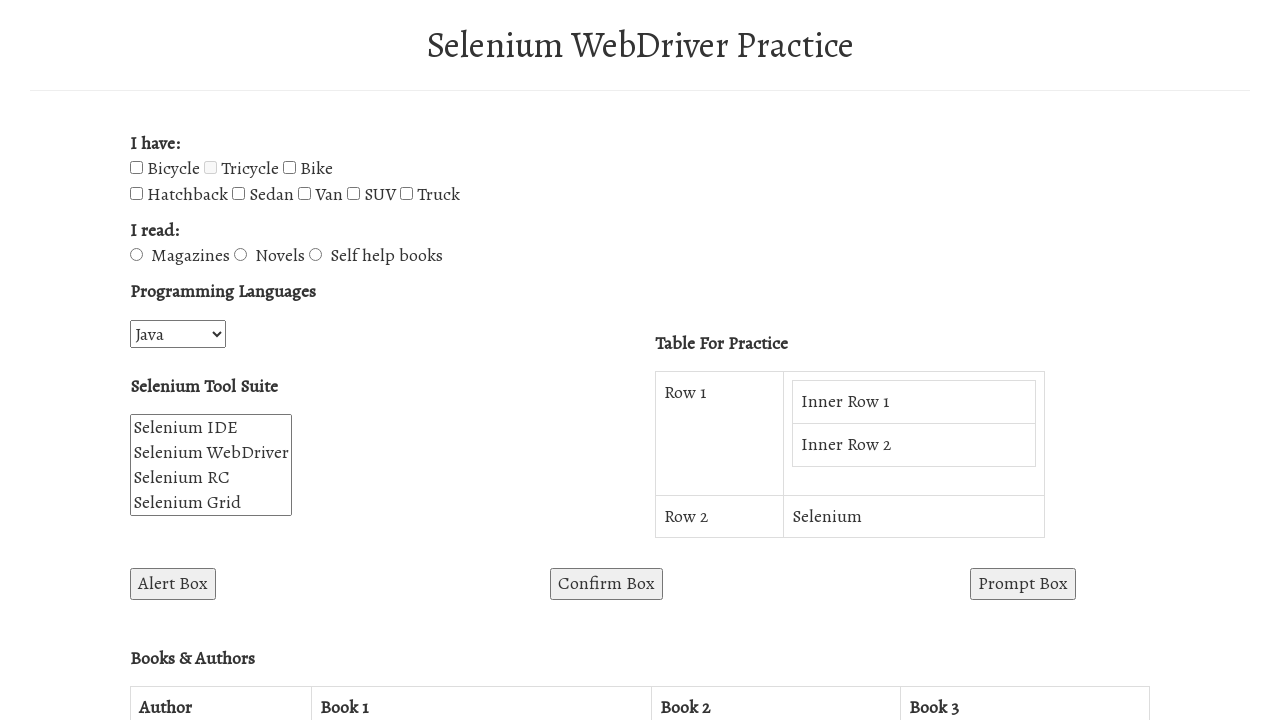